Tests window handling by clicking a link that opens a new window, switching to the new window, and verifying the new window content displays "New Window" text.

Starting URL: https://the-internet.herokuapp.com/windows

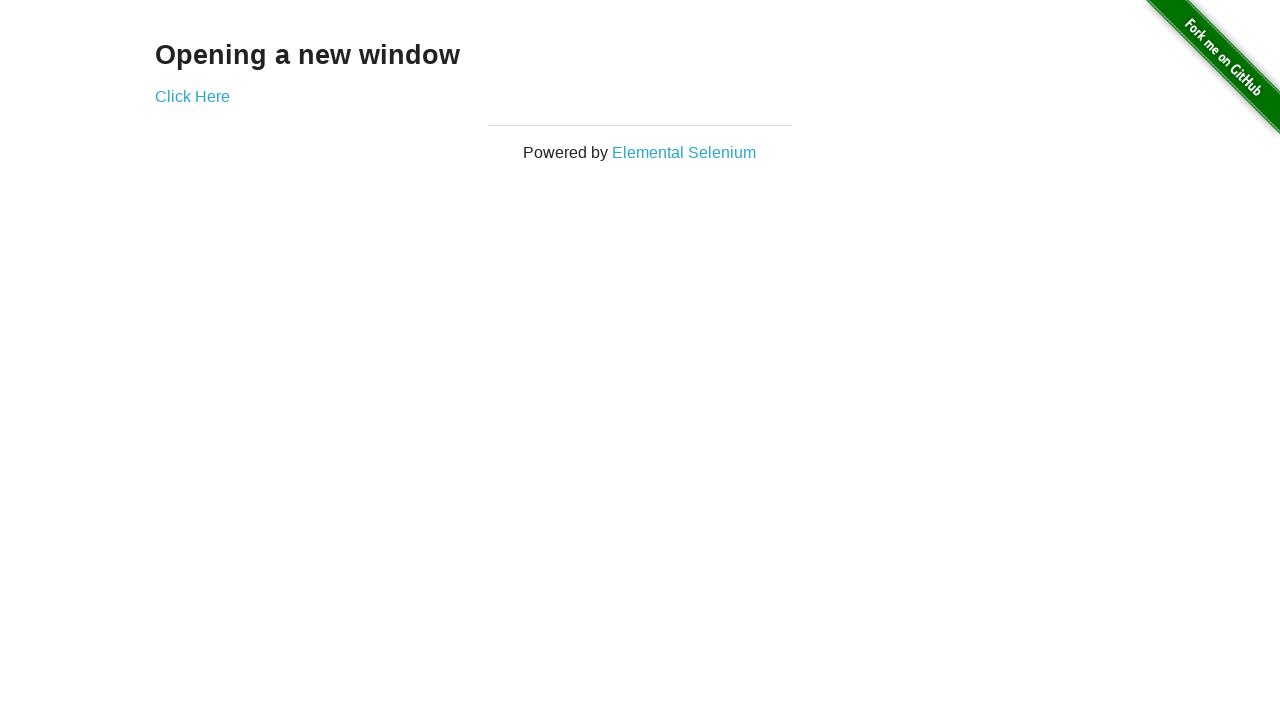

Clicked 'Click Here' link to open new window at (192, 96) on text=Click Here
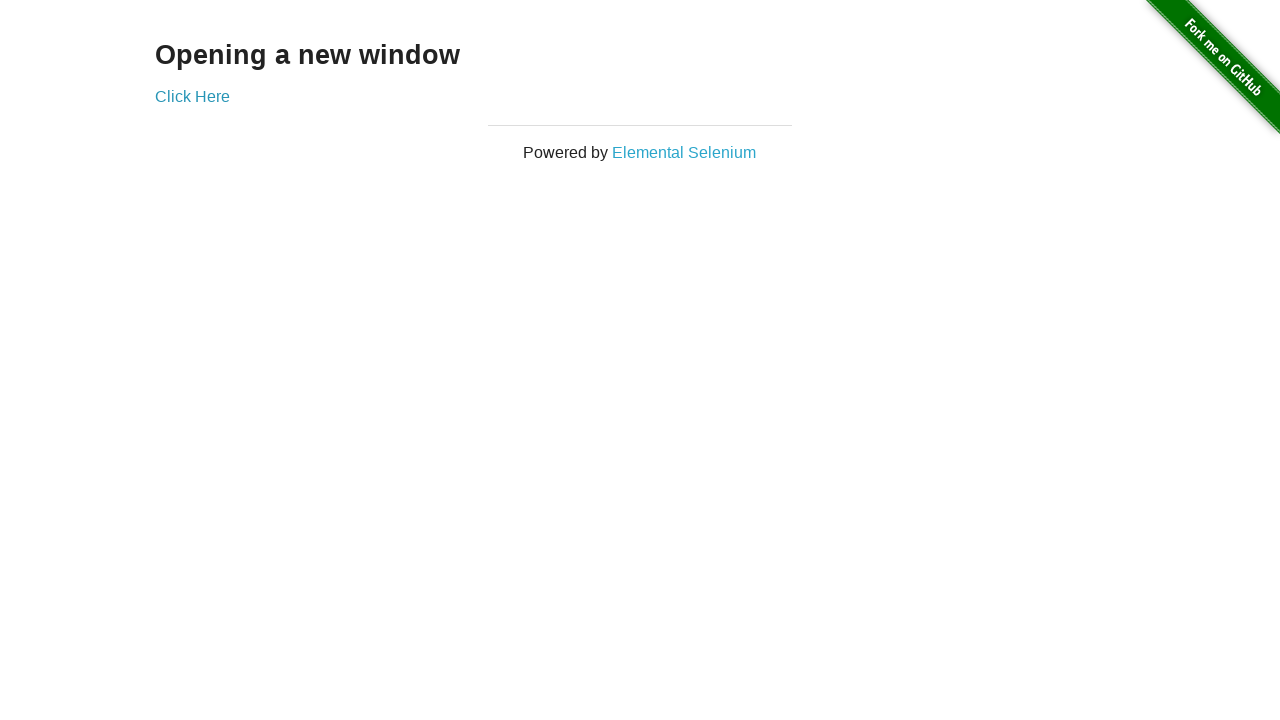

Retrieved new window/page object
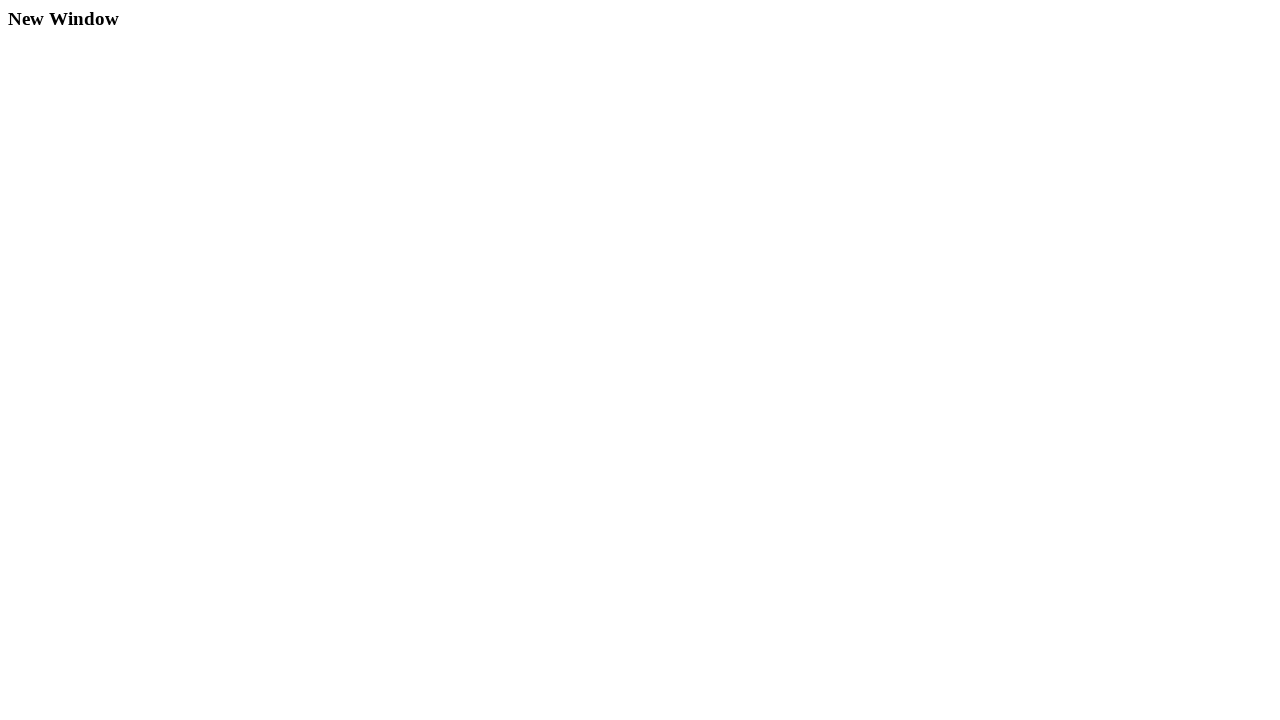

New window loaded and 'New Window' heading appeared
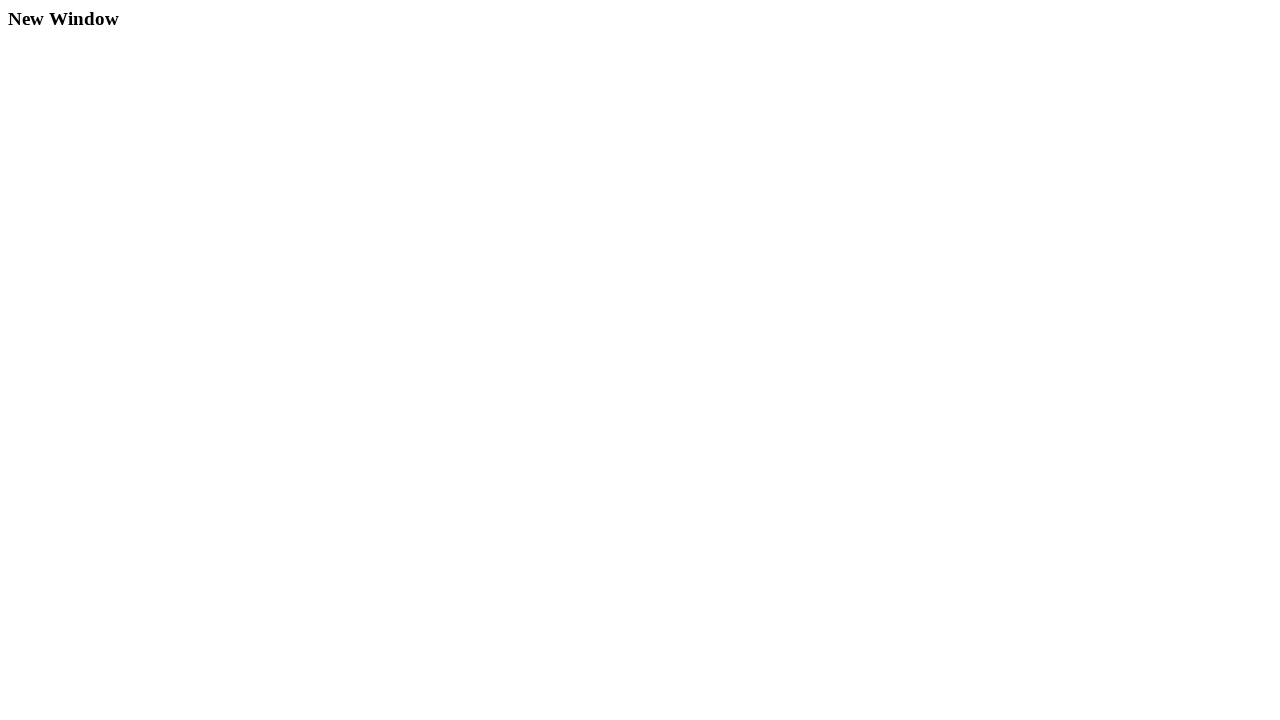

Extracted new window text: 'New Window'
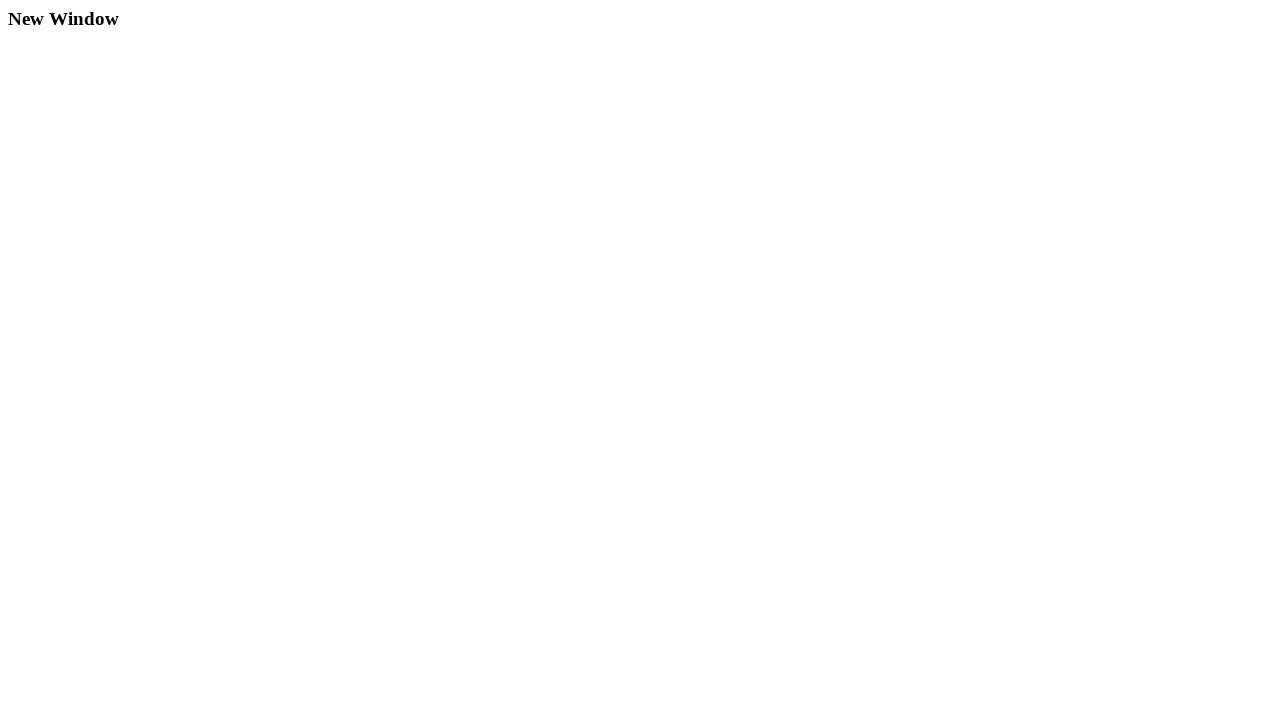

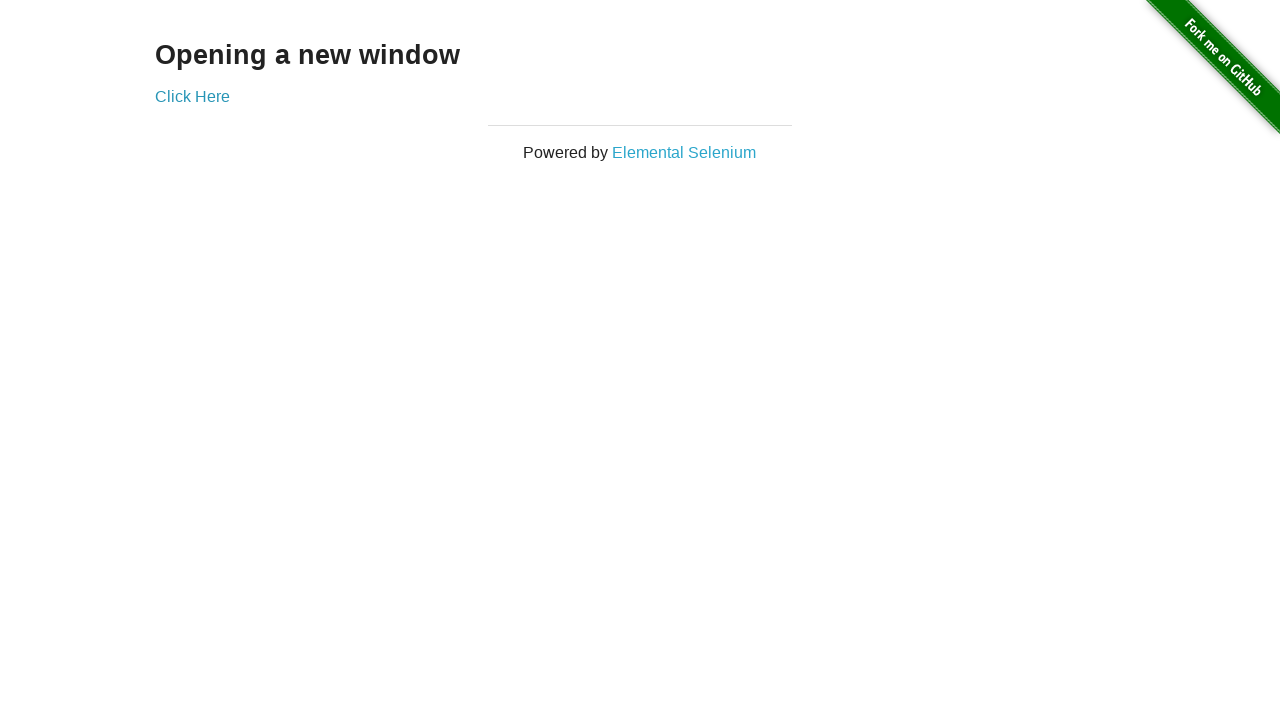